Tests window handling functionality by opening a new window through a link click and switching between parent and child windows

Starting URL: https://the-internet.herokuapp.com/

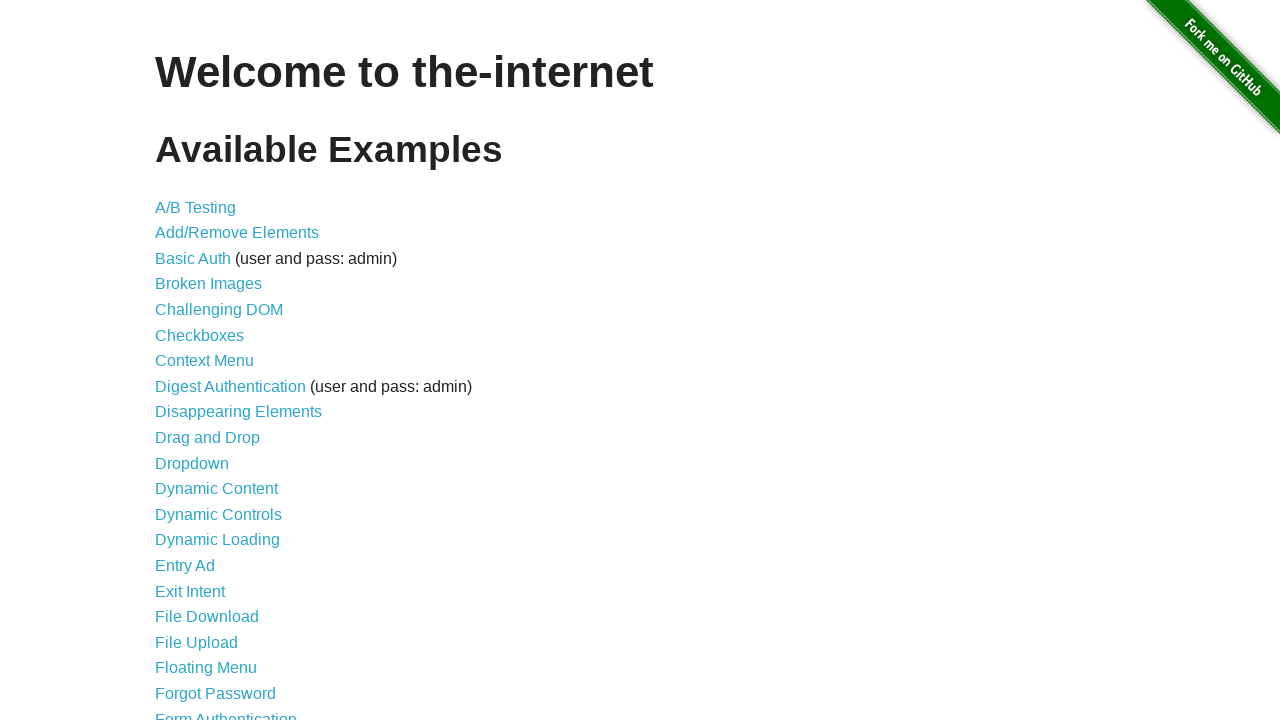

Clicked on Multiple Windows link at (218, 369) on text=Multiple Windows
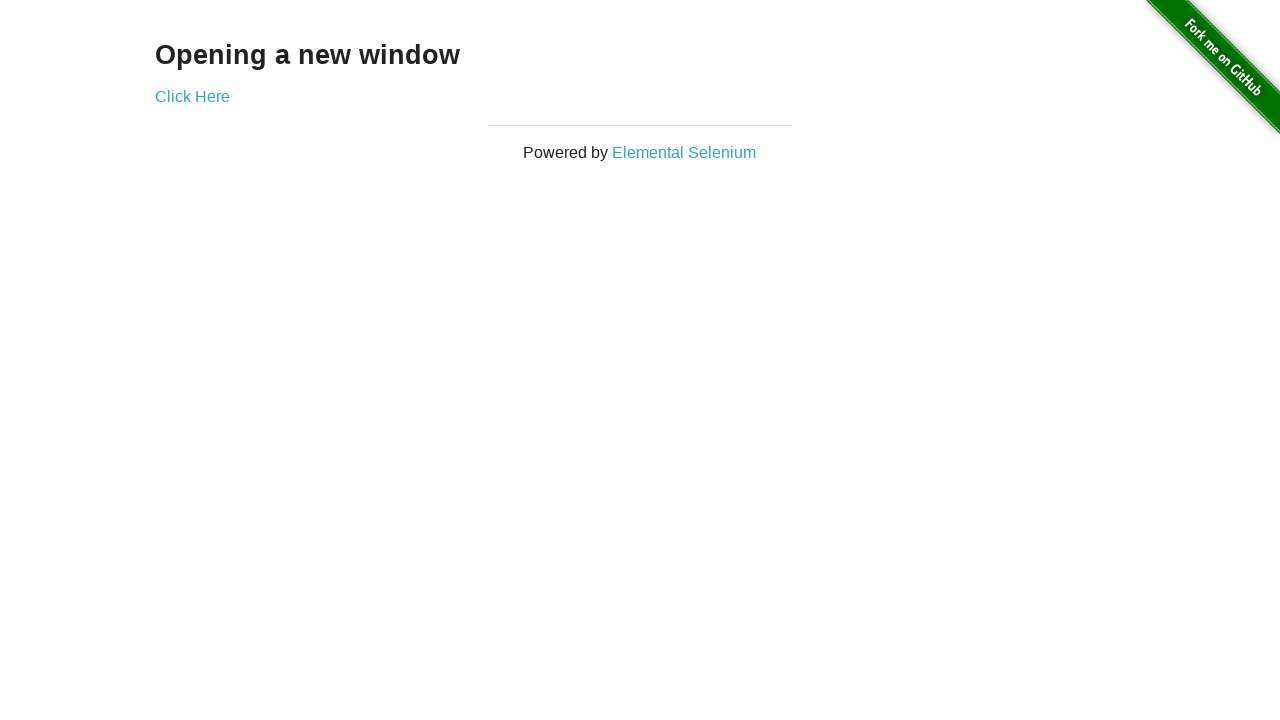

Clicked on 'Click Here' link to open new window at (192, 96) on text=Click Here
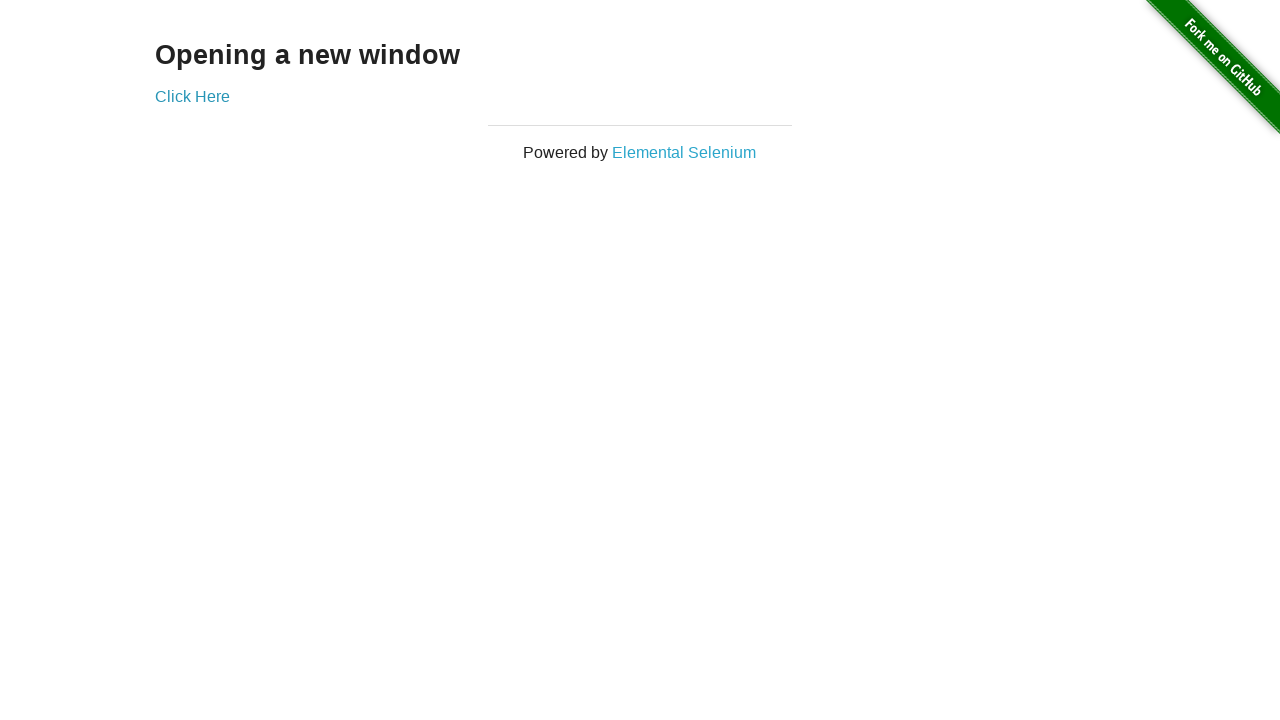

New window popup captured
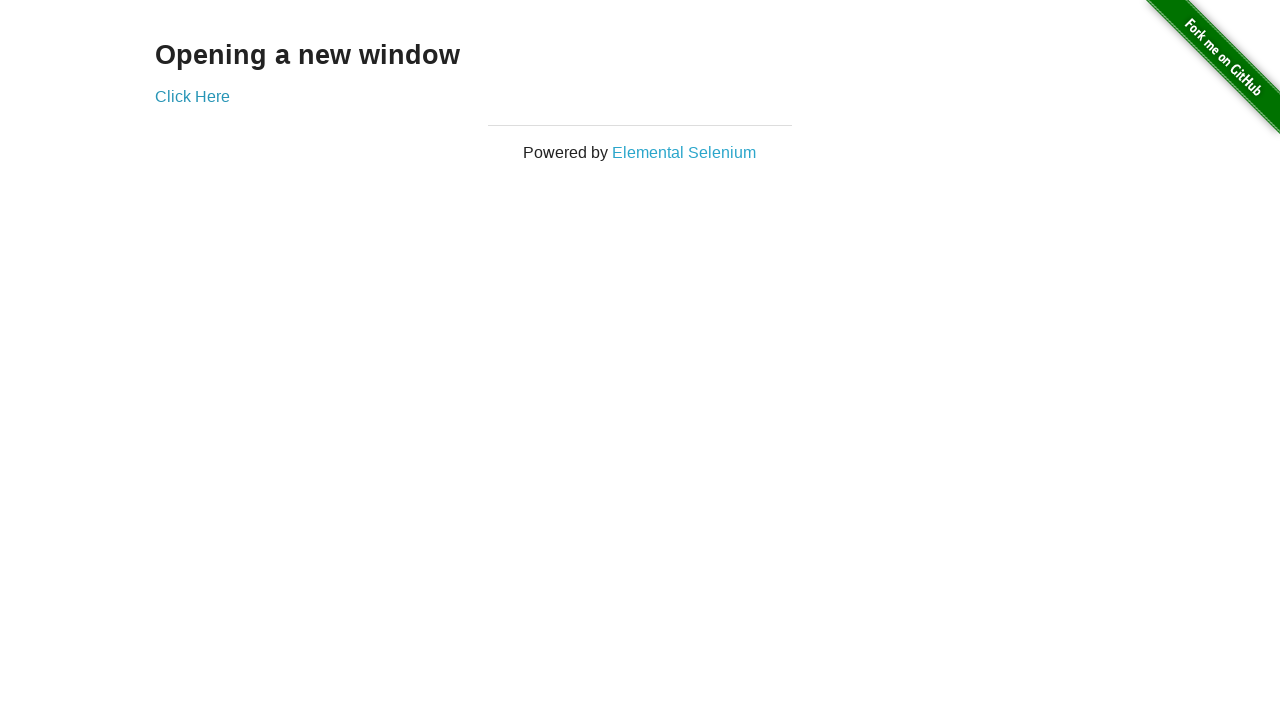

New window finished loading
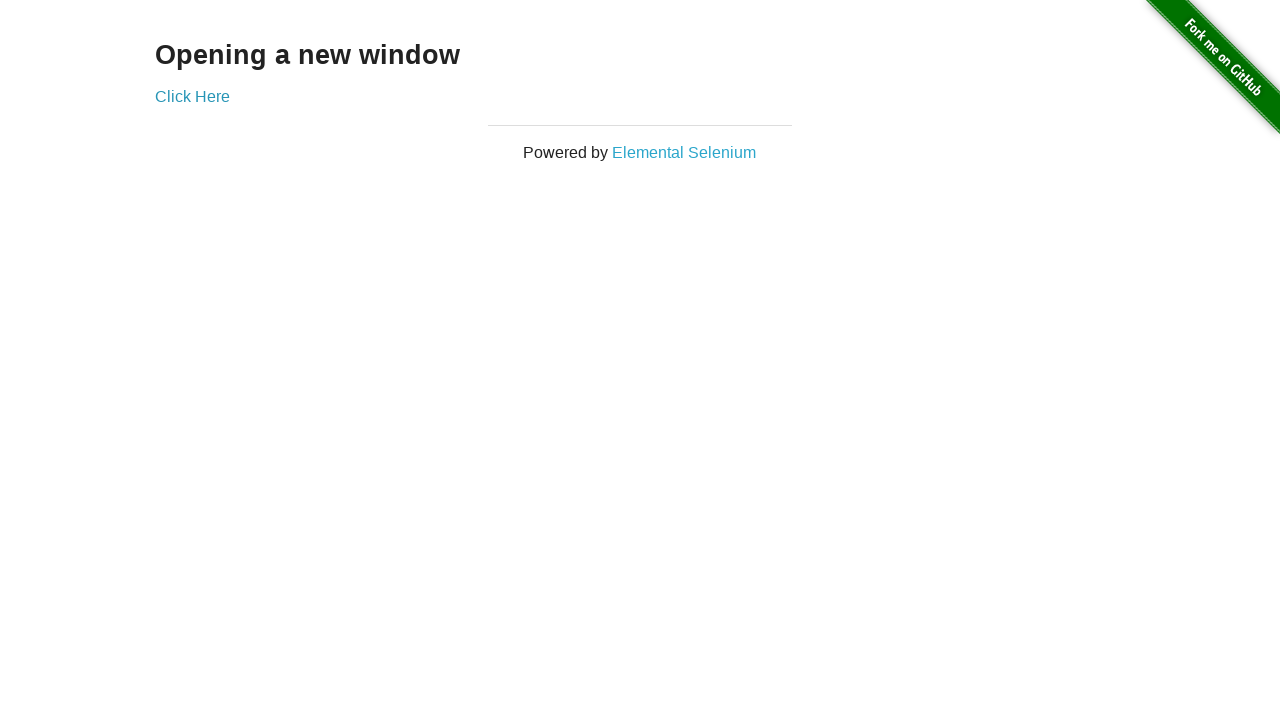

Verified h3 element is accessible in new window
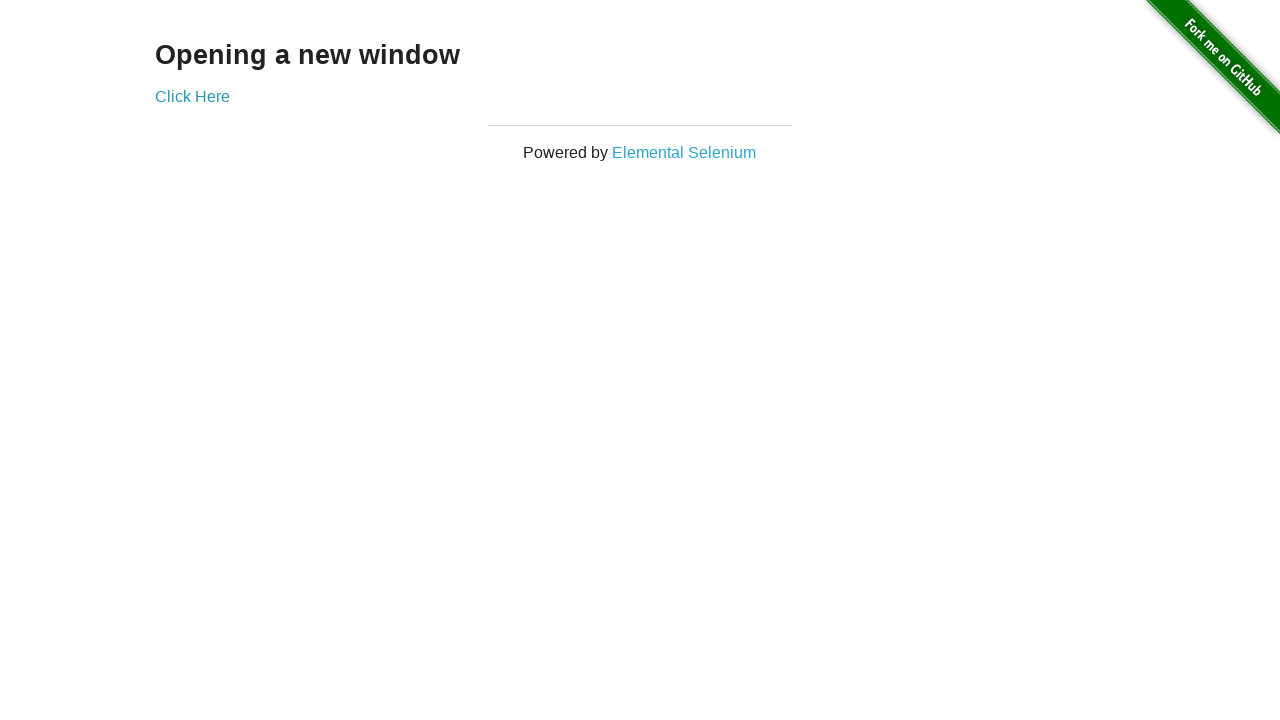

Verified h3 element is still accessible in parent window
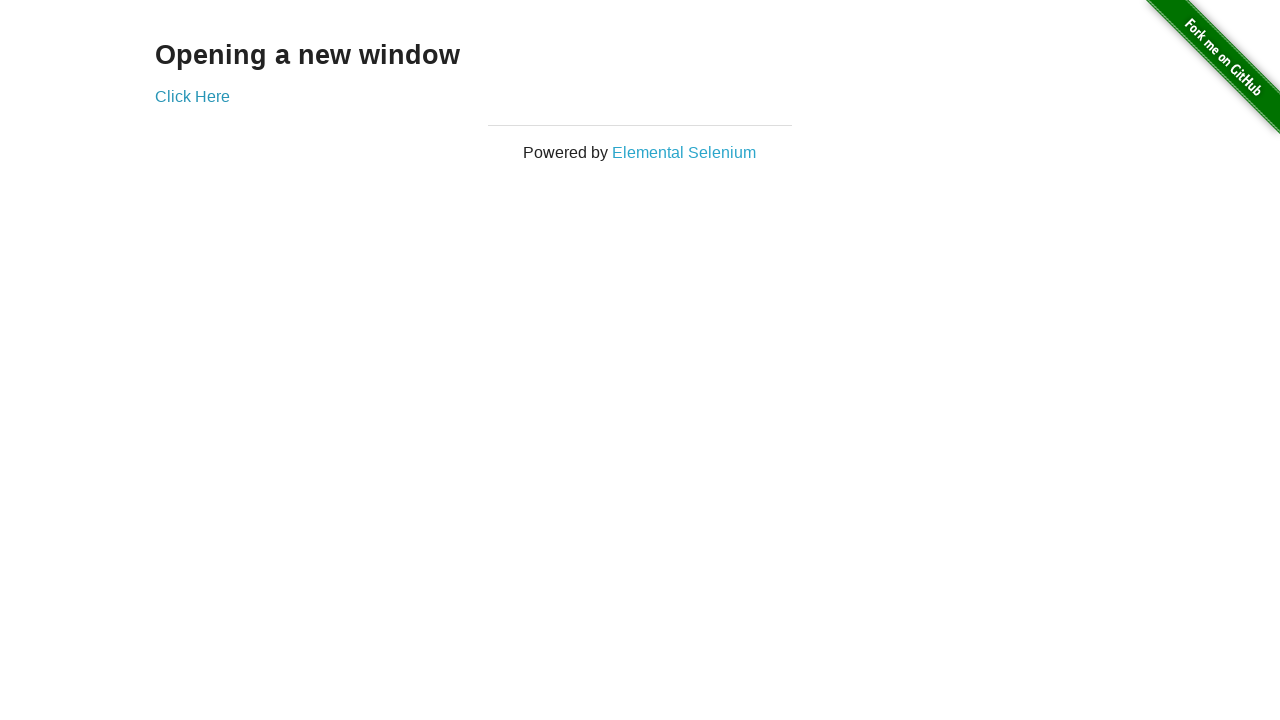

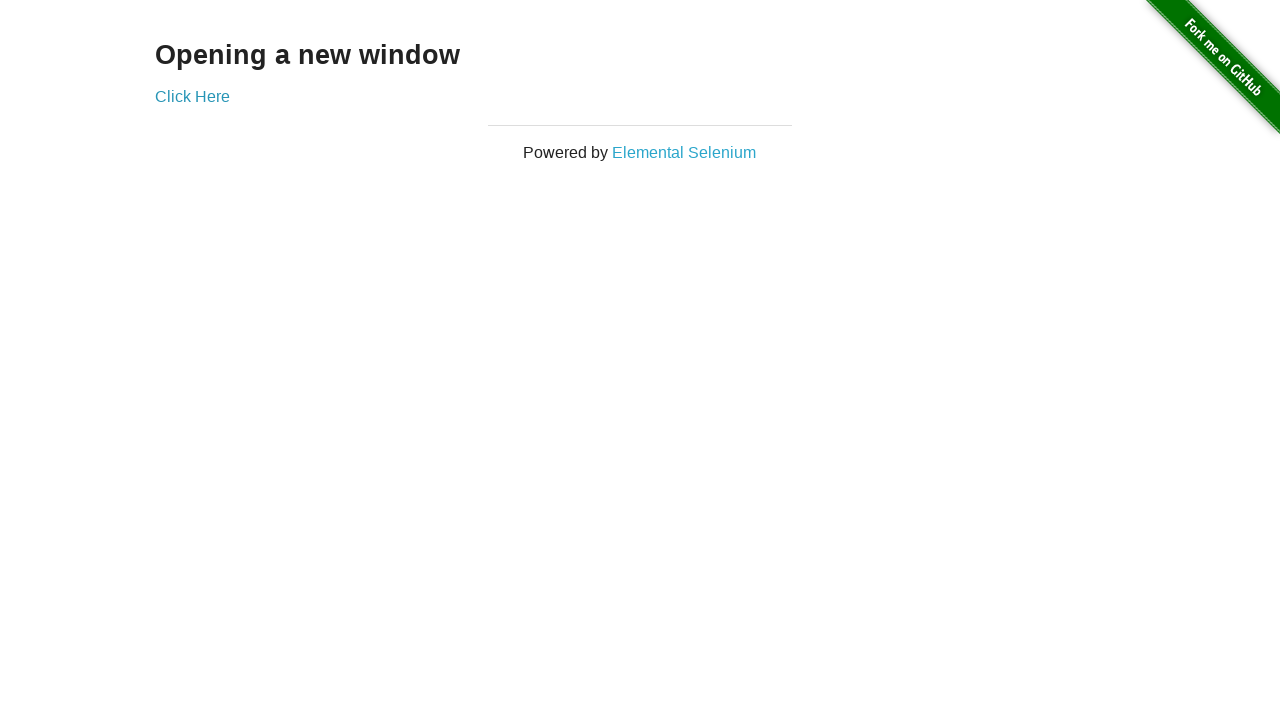